Tests navigation through all links in a specific section by clicking each link and returning to the main page

Starting URL: https://omayo.blogspot.com/

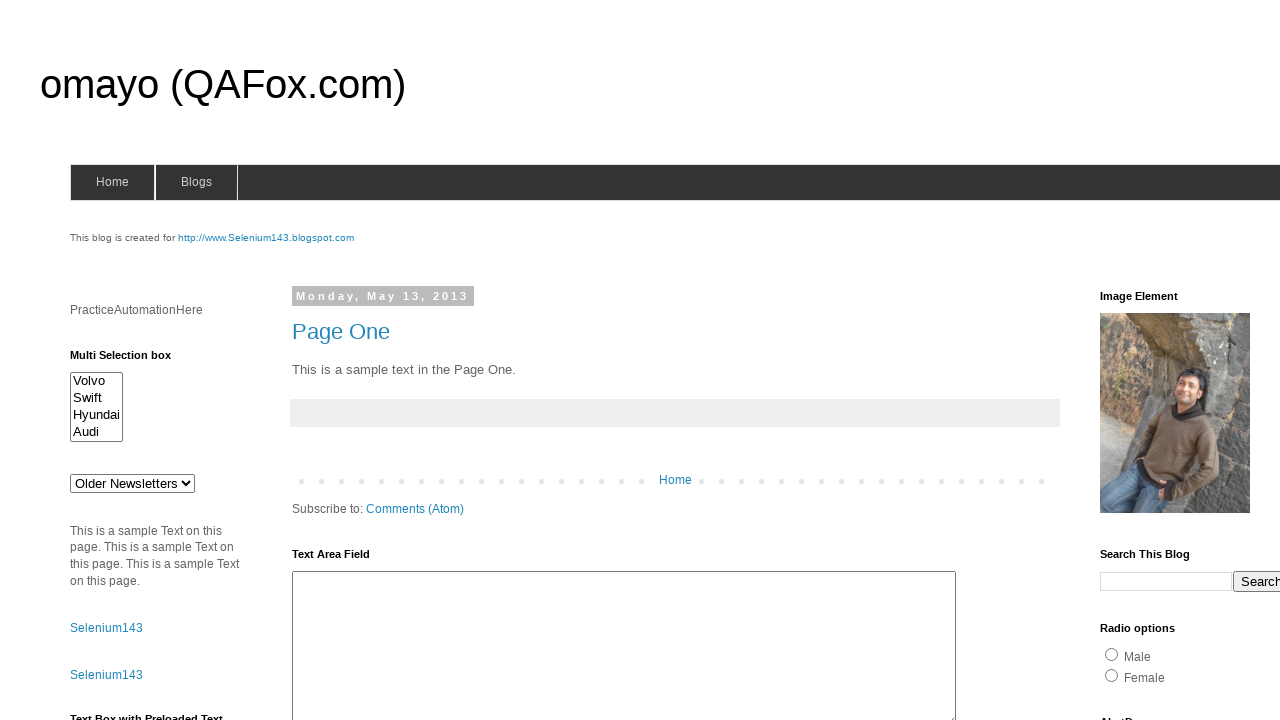

Navigated to https://omayo.blogspot.com/
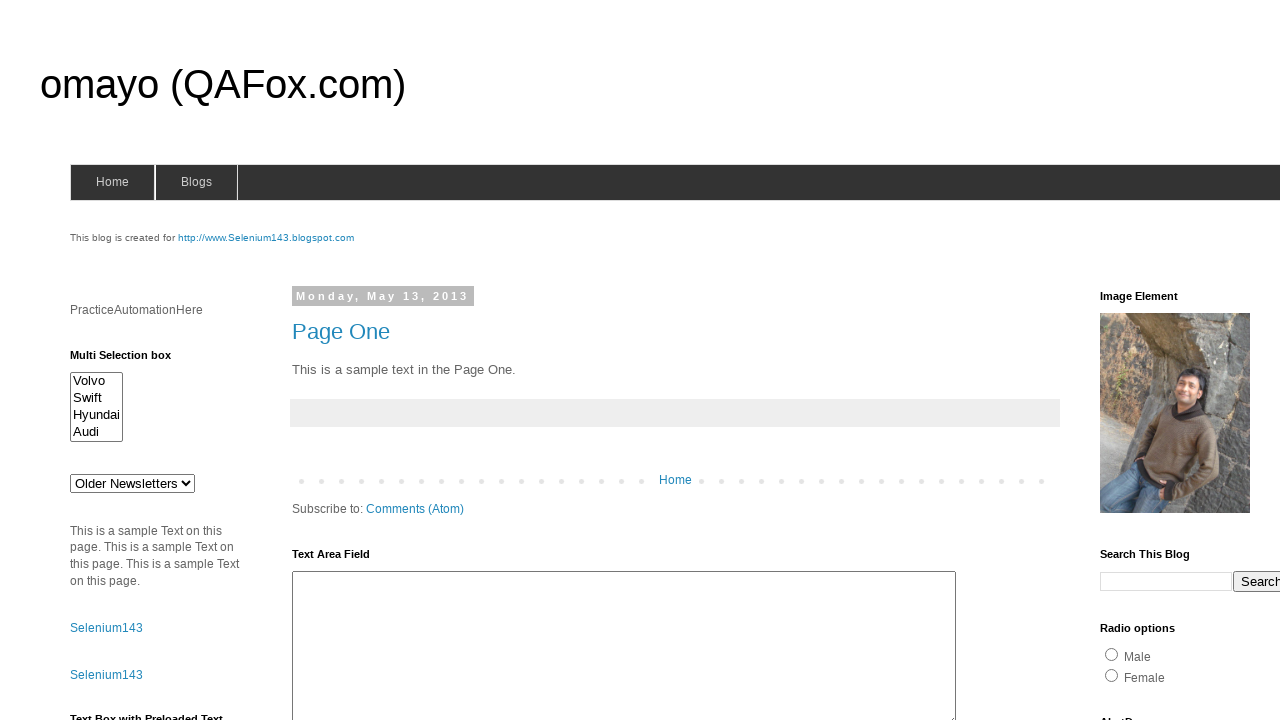

Retrieved all links from LinkList1 section
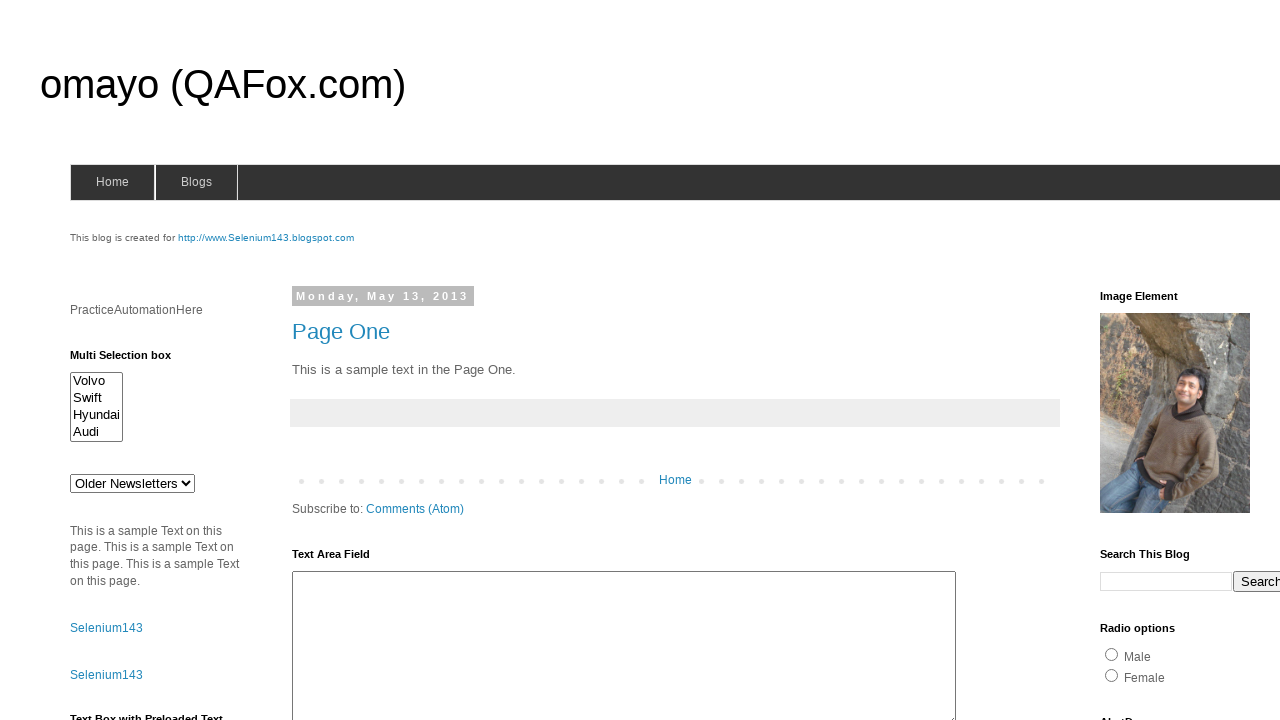

Located link 0 in LinkList1 section
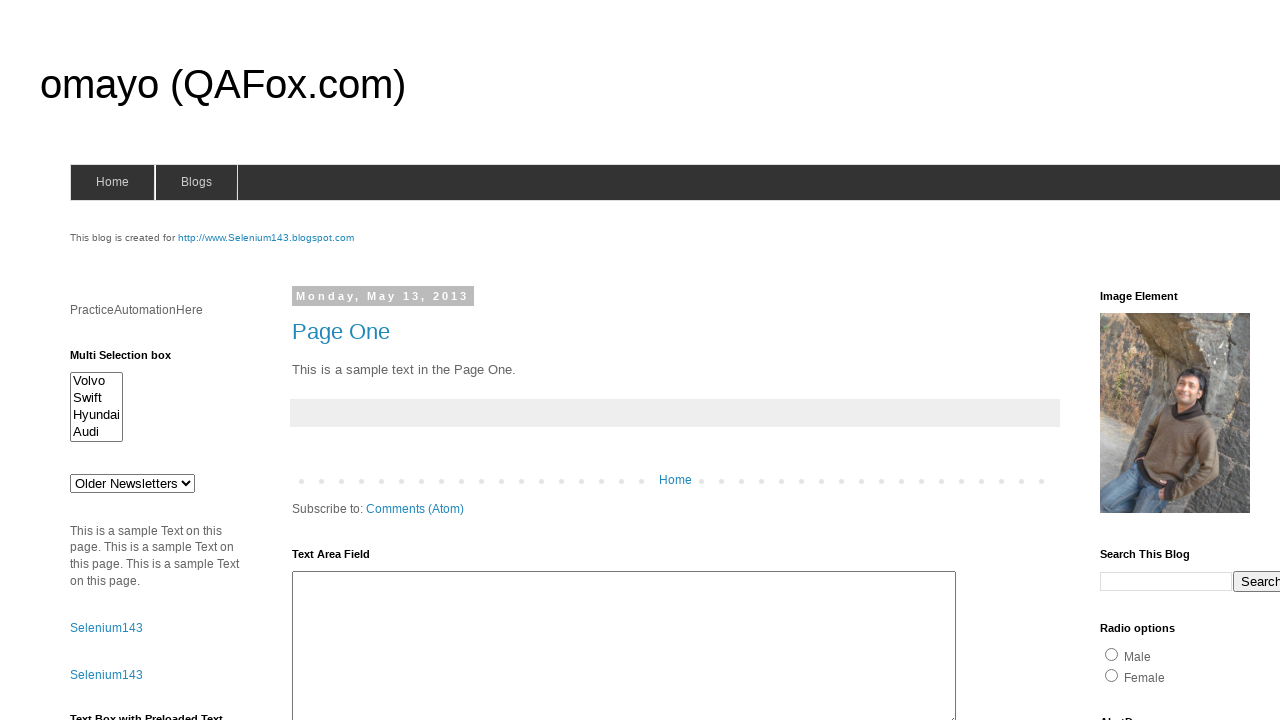

Clicked link 0 from LinkList1 at (1160, 360) on xpath=//div[@id='LinkList1']//a >> nth=0
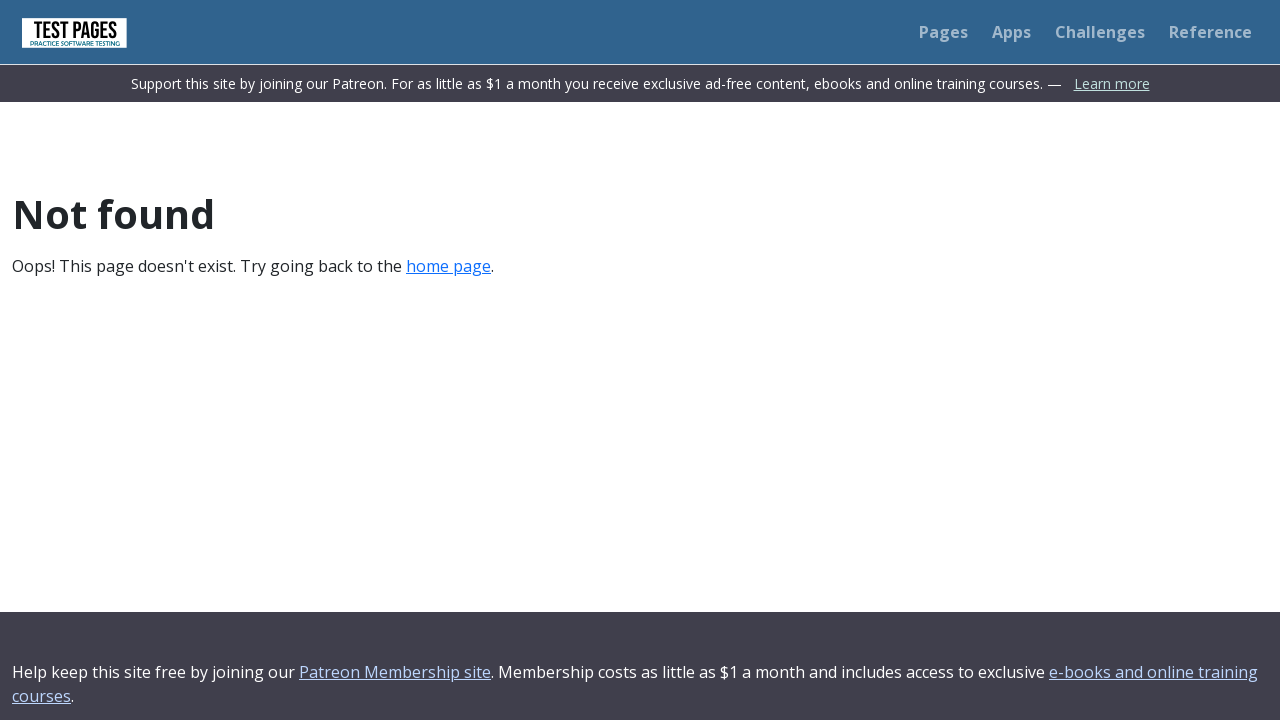

Navigated back to main page
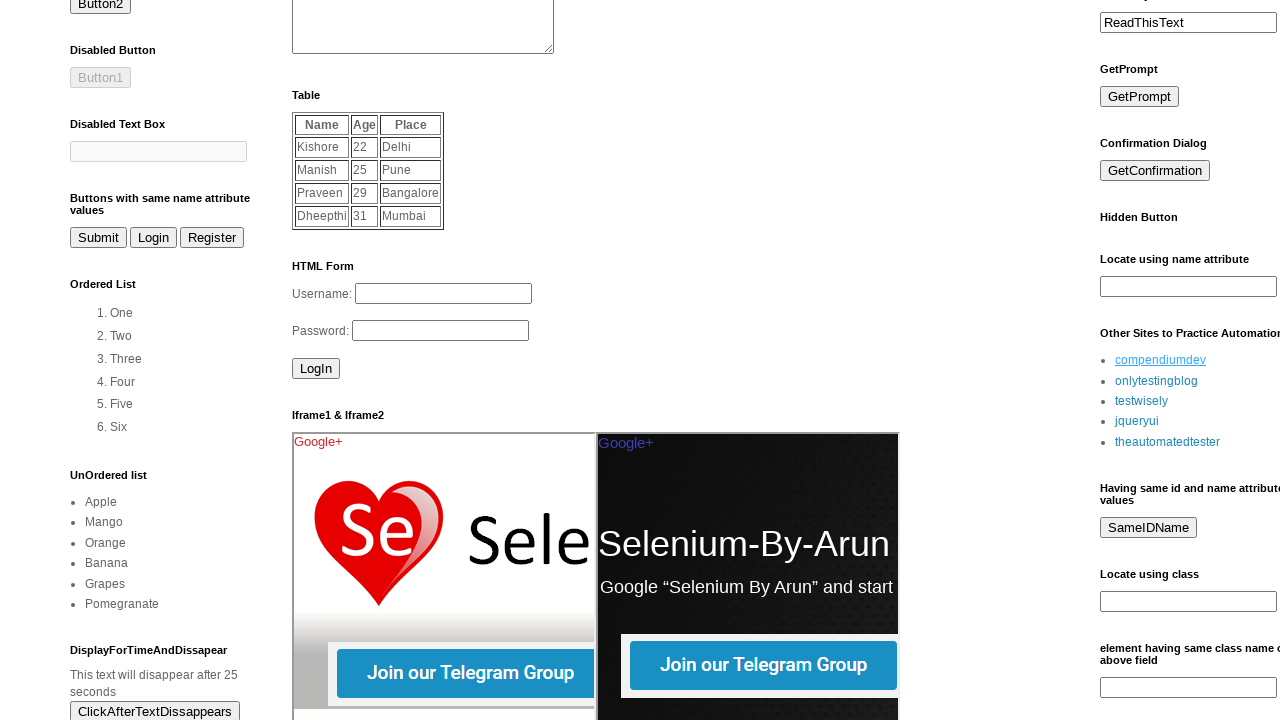

Waited for page to reach networkidle state
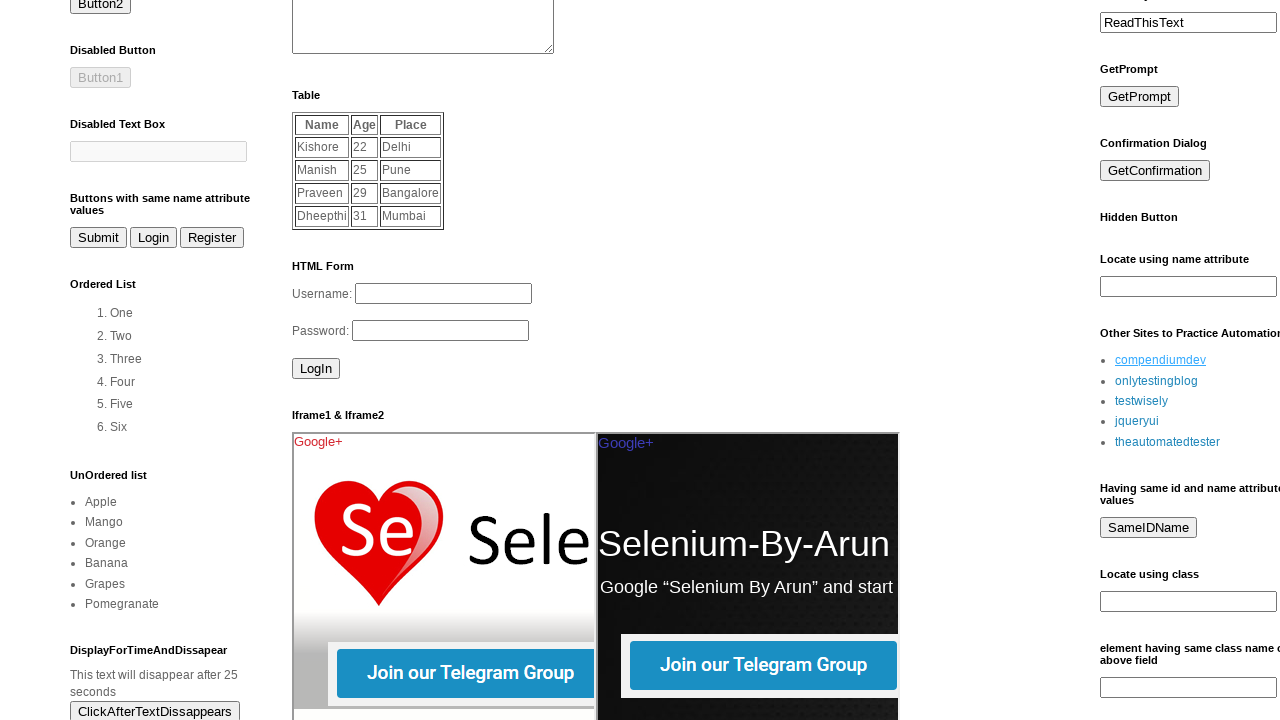

Located link 1 in LinkList1 section
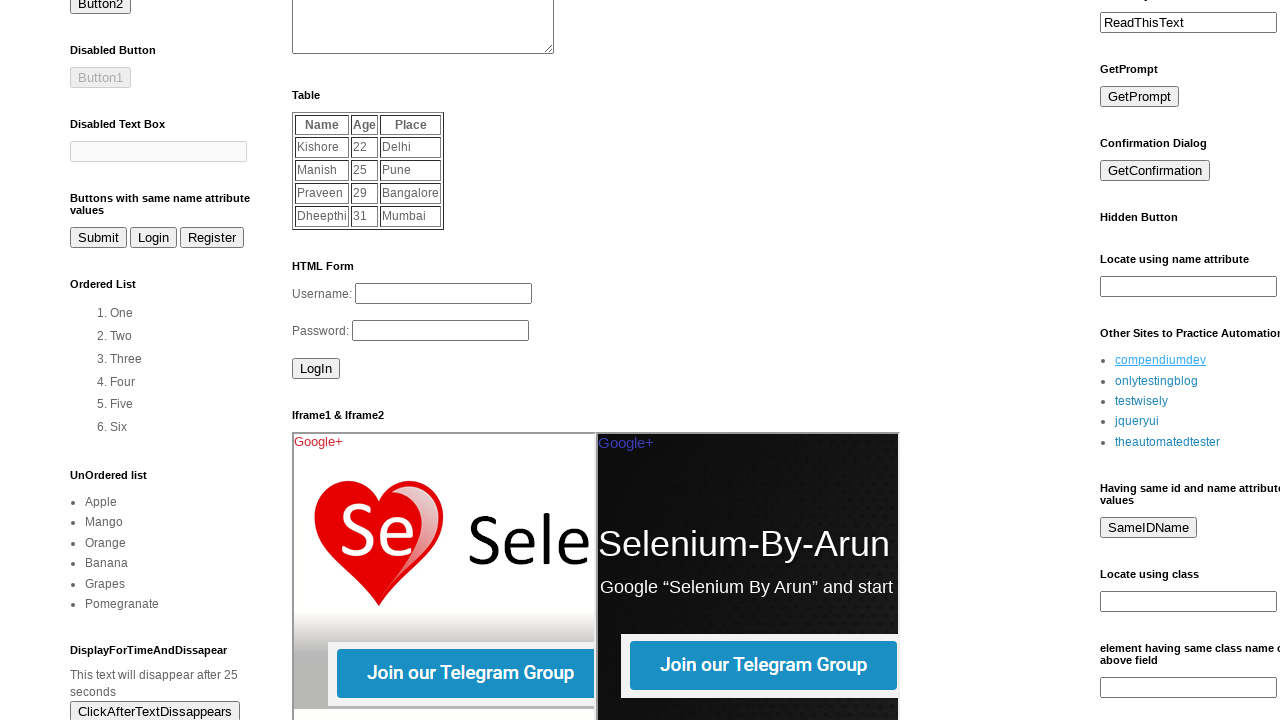

Clicked link 1 from LinkList1 at (1156, 381) on xpath=//div[@id='LinkList1']//a >> nth=1
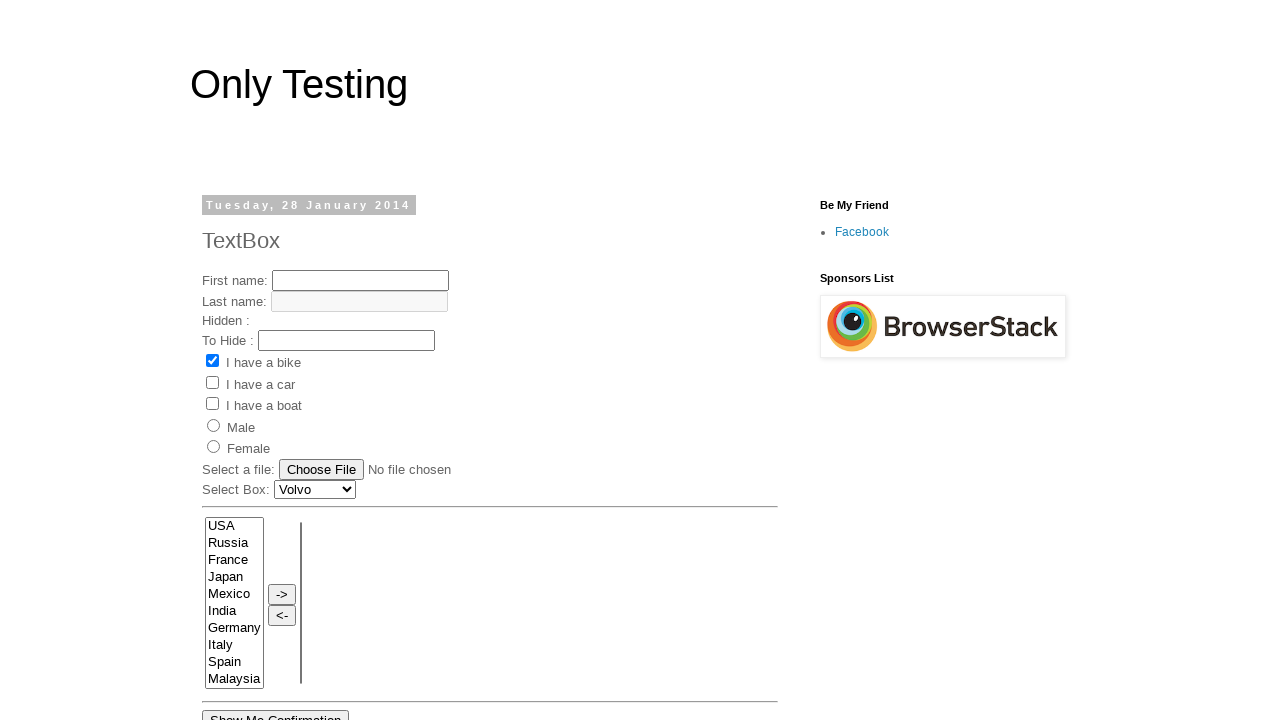

Navigated back to main page
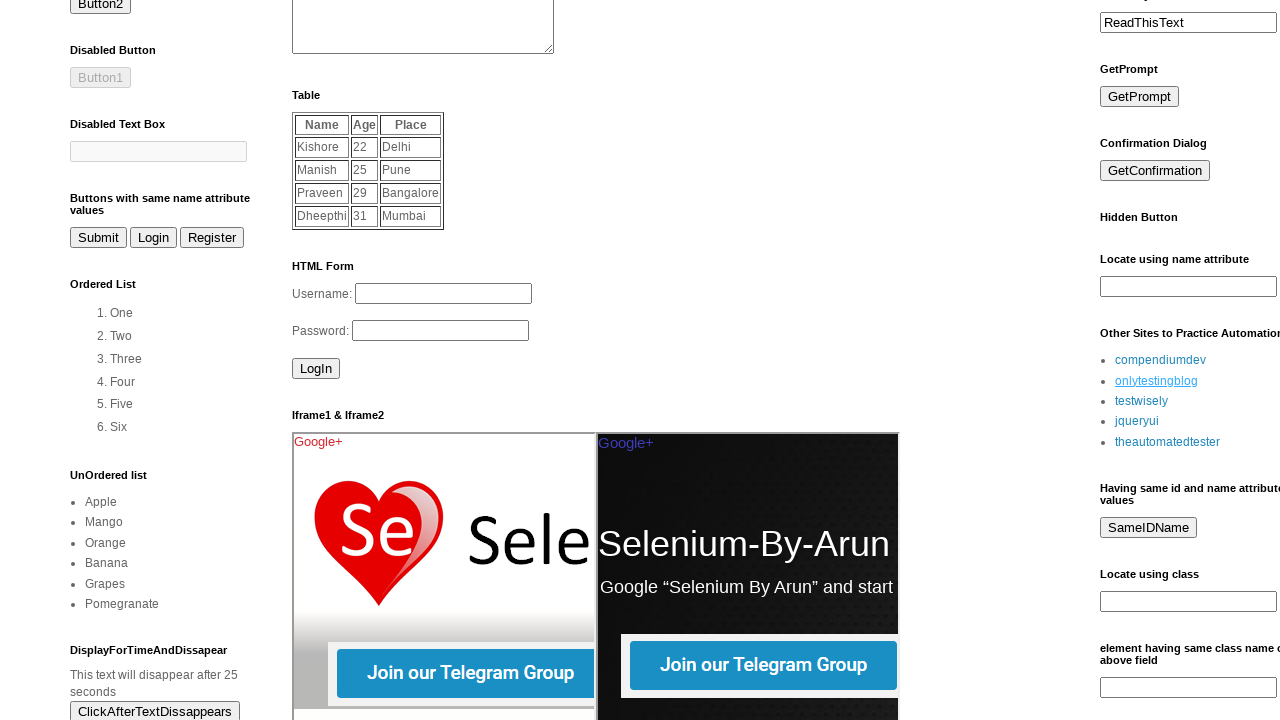

Waited for page to reach networkidle state
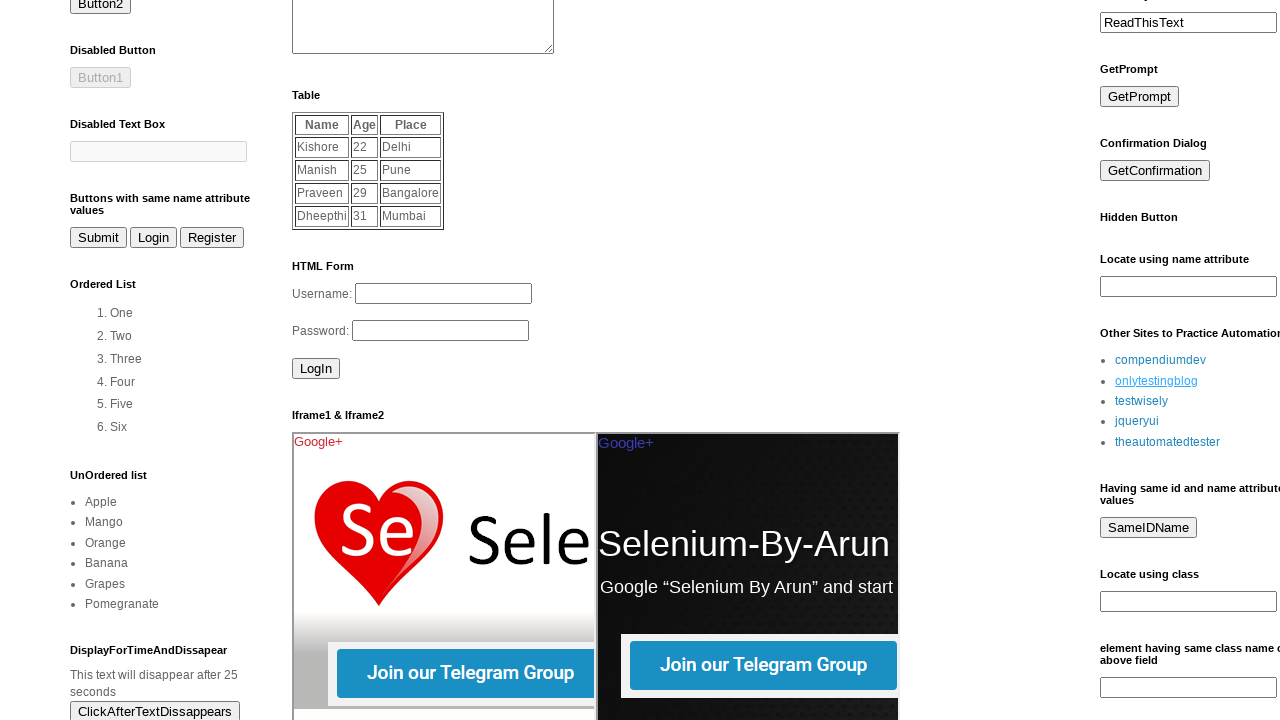

Located link 2 in LinkList1 section
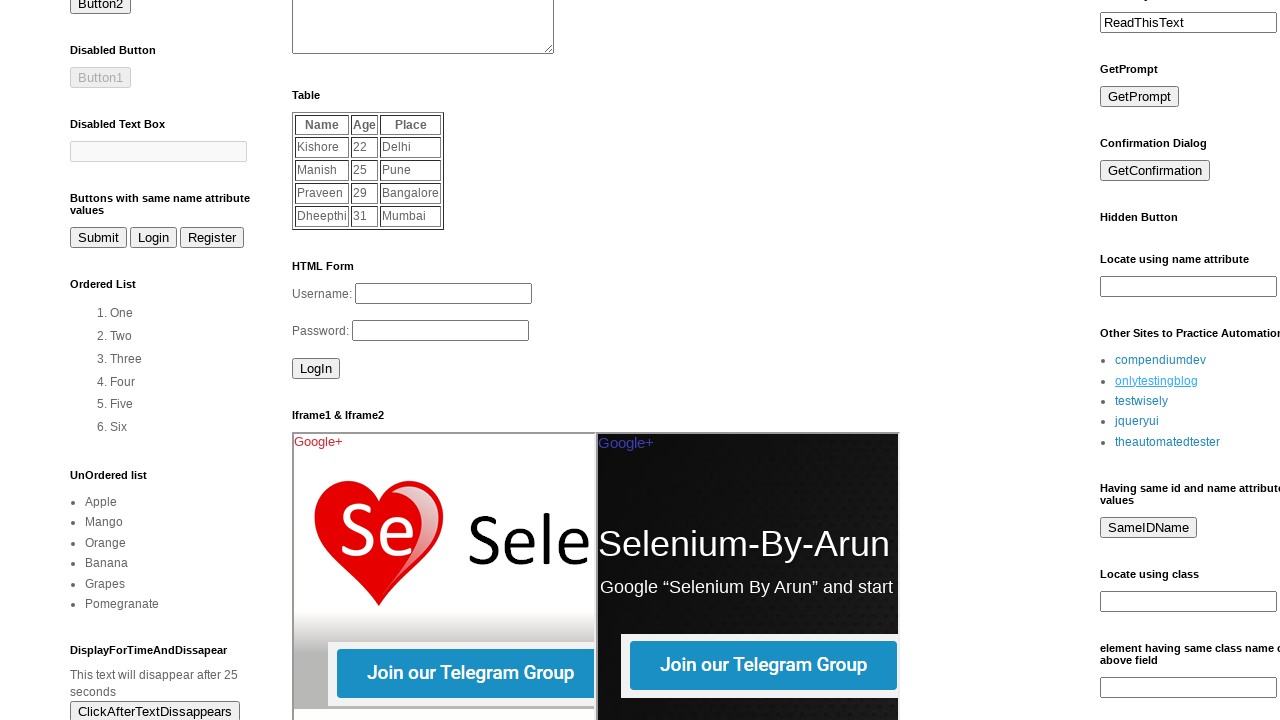

Clicked link 2 from LinkList1 at (1142, 401) on xpath=//div[@id='LinkList1']//a >> nth=2
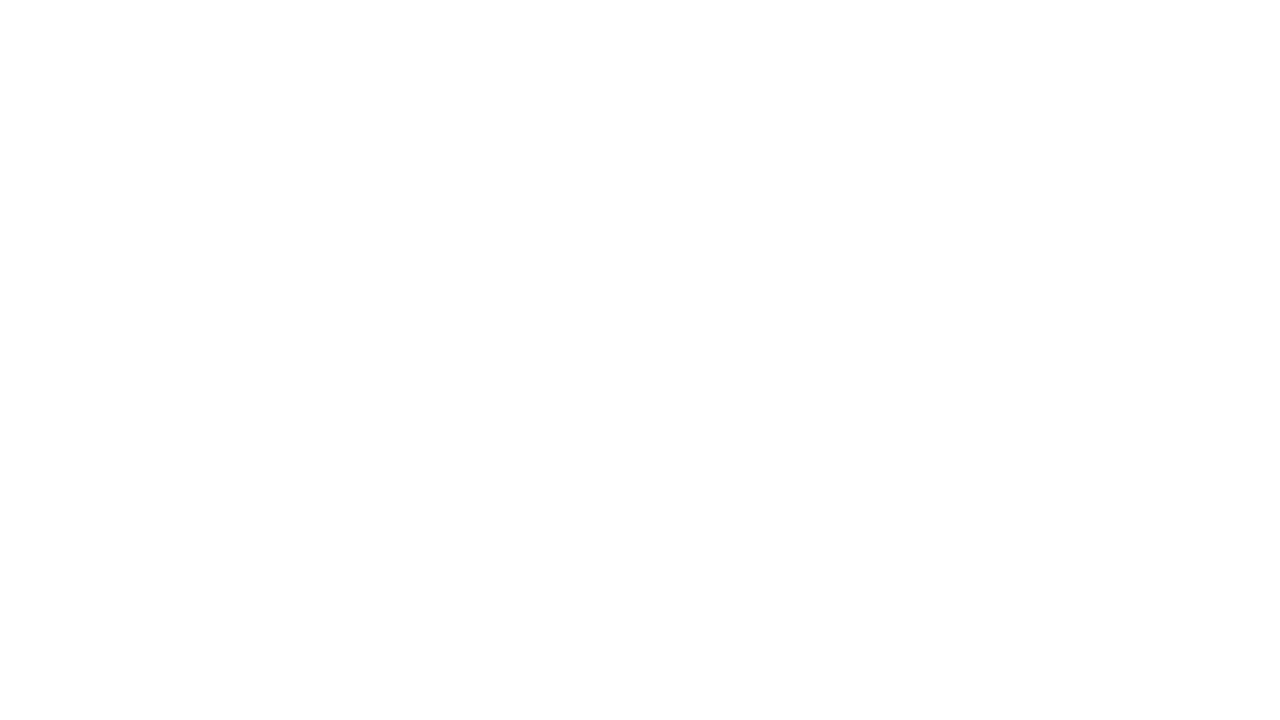

Navigated back to main page
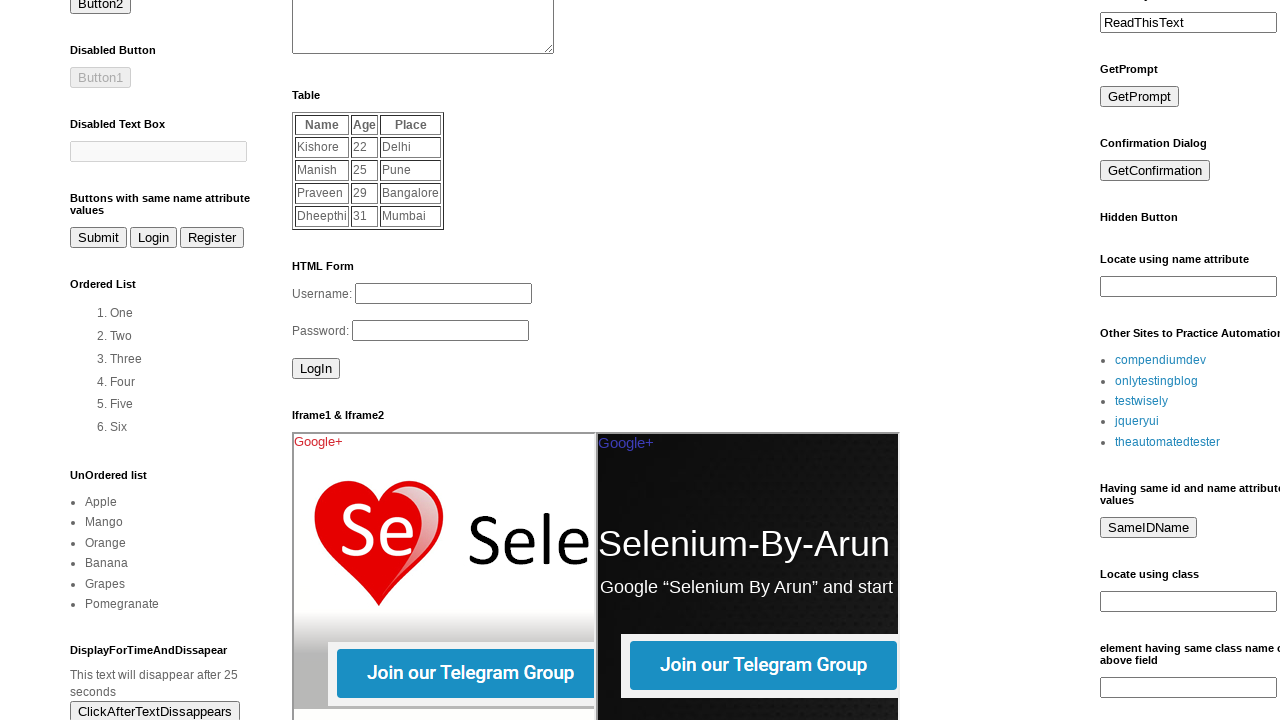

Waited for page to reach networkidle state
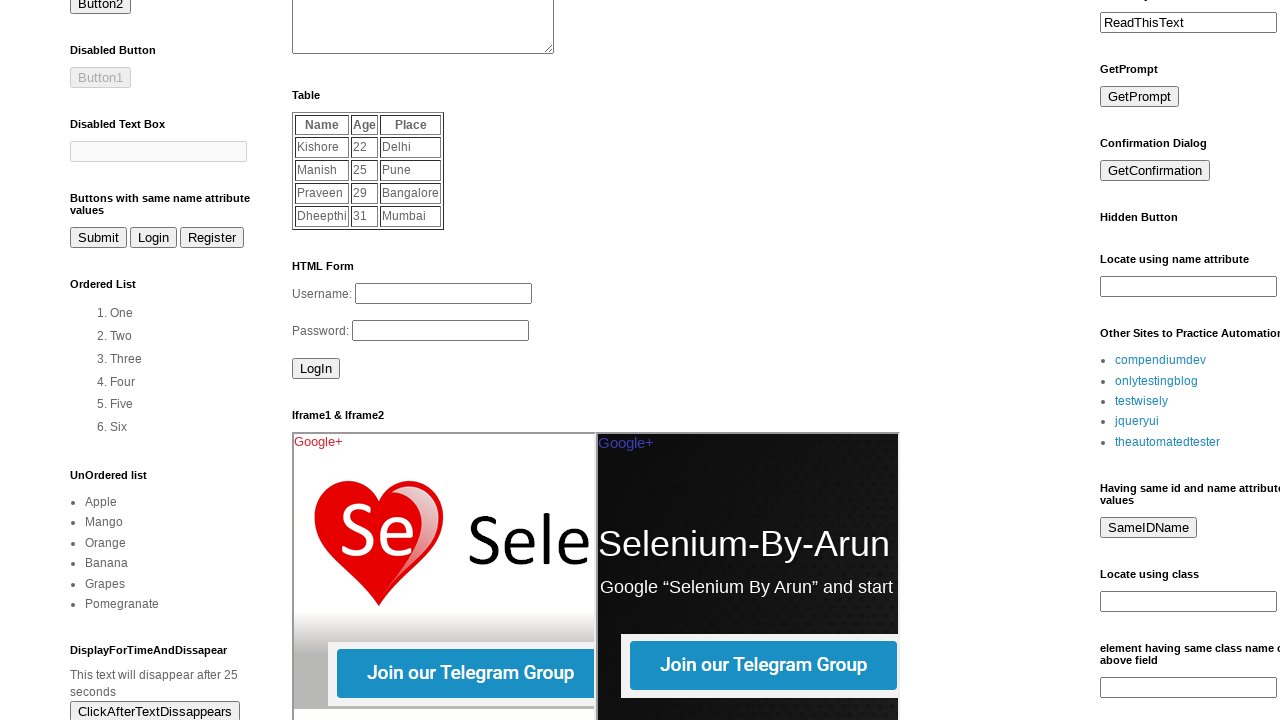

Located link 3 in LinkList1 section
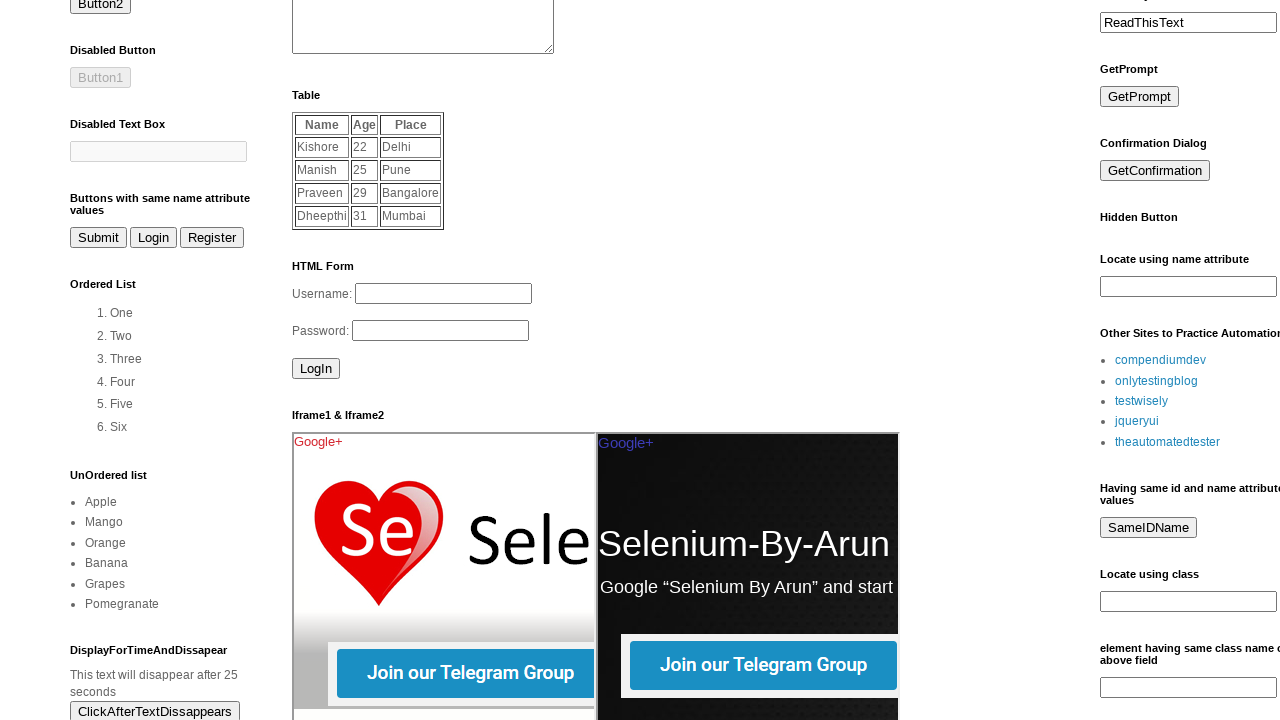

Clicked link 3 from LinkList1 at (1137, 421) on xpath=//div[@id='LinkList1']//a >> nth=3
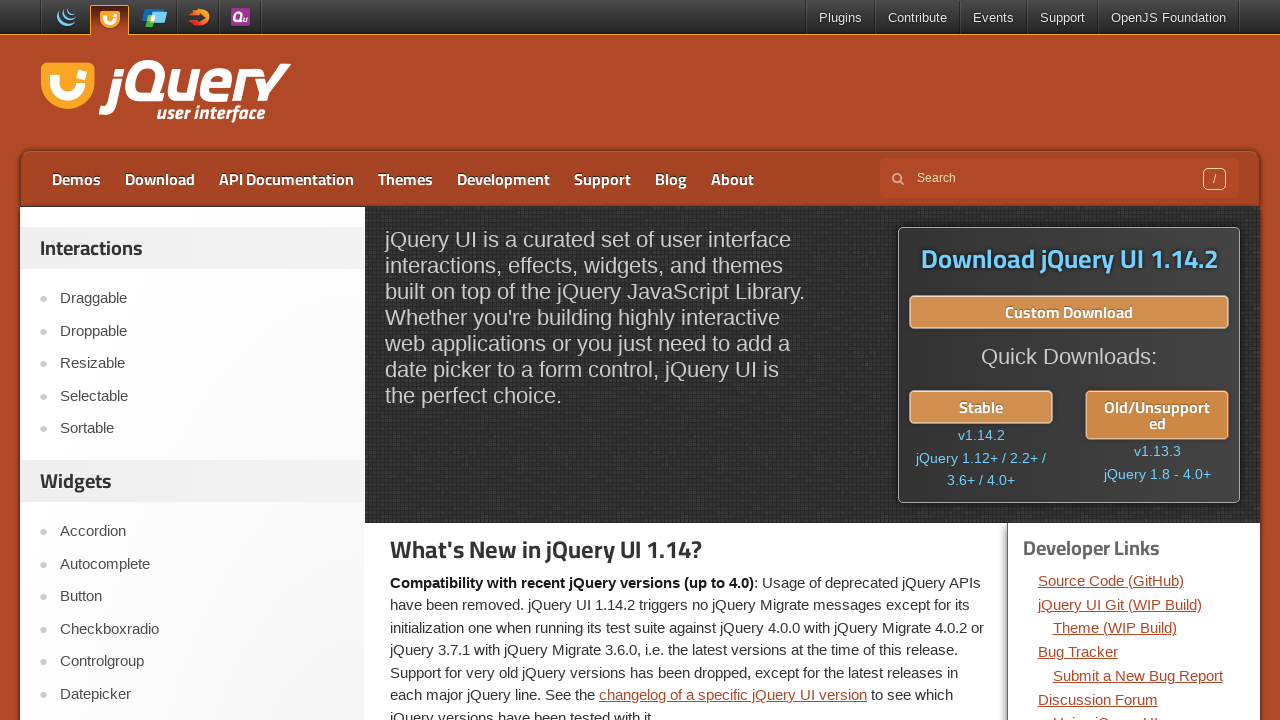

Navigated back to main page
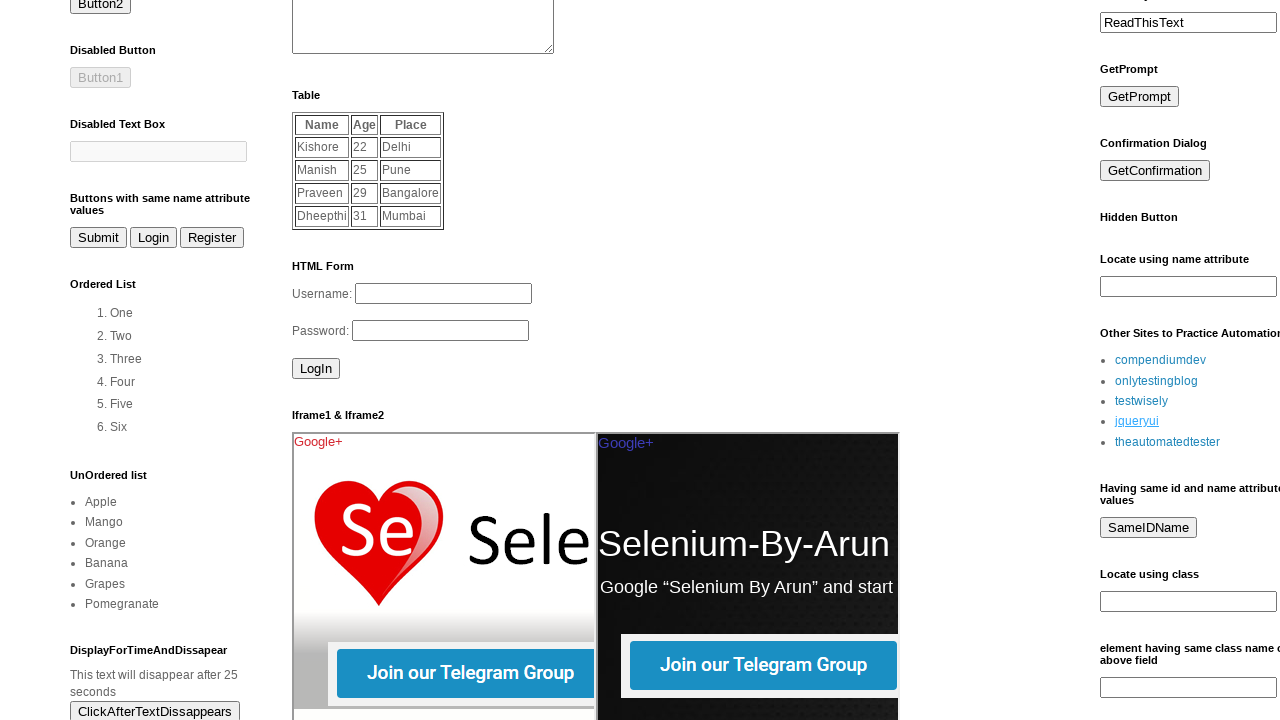

Waited for page to reach networkidle state
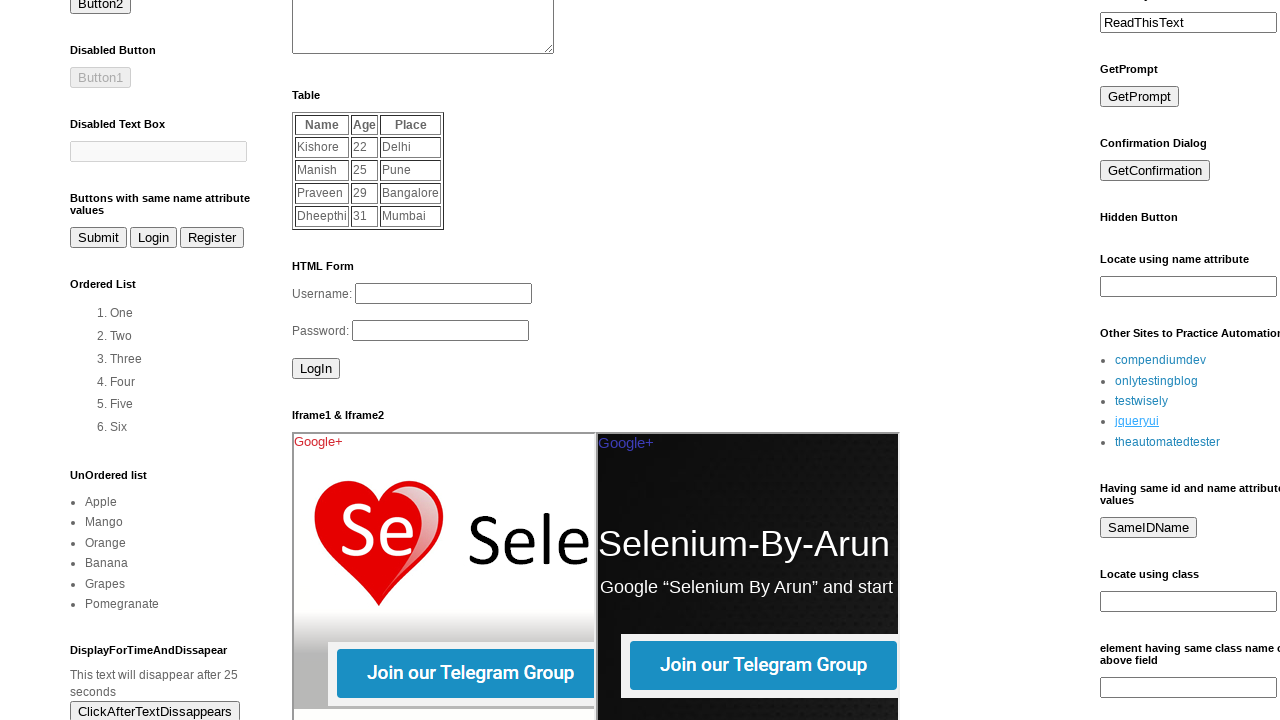

Located link 4 in LinkList1 section
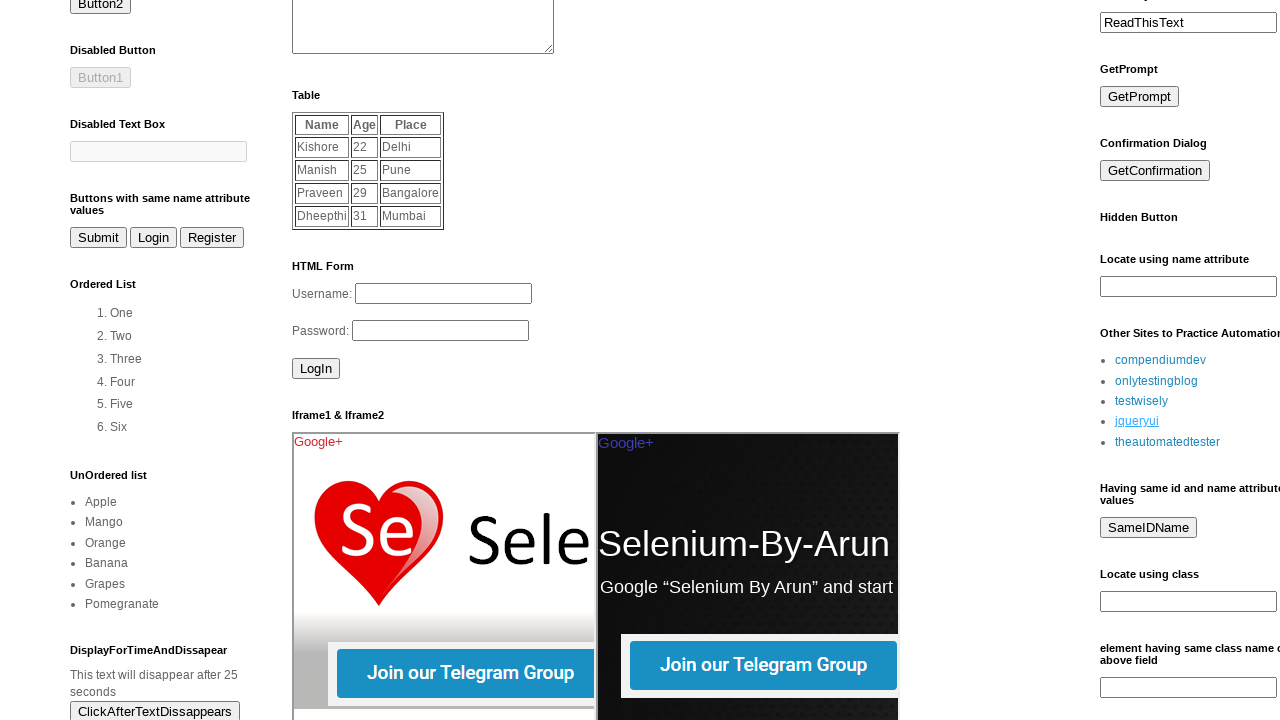

Clicked link 4 from LinkList1 at (1168, 442) on xpath=//div[@id='LinkList1']//a >> nth=4
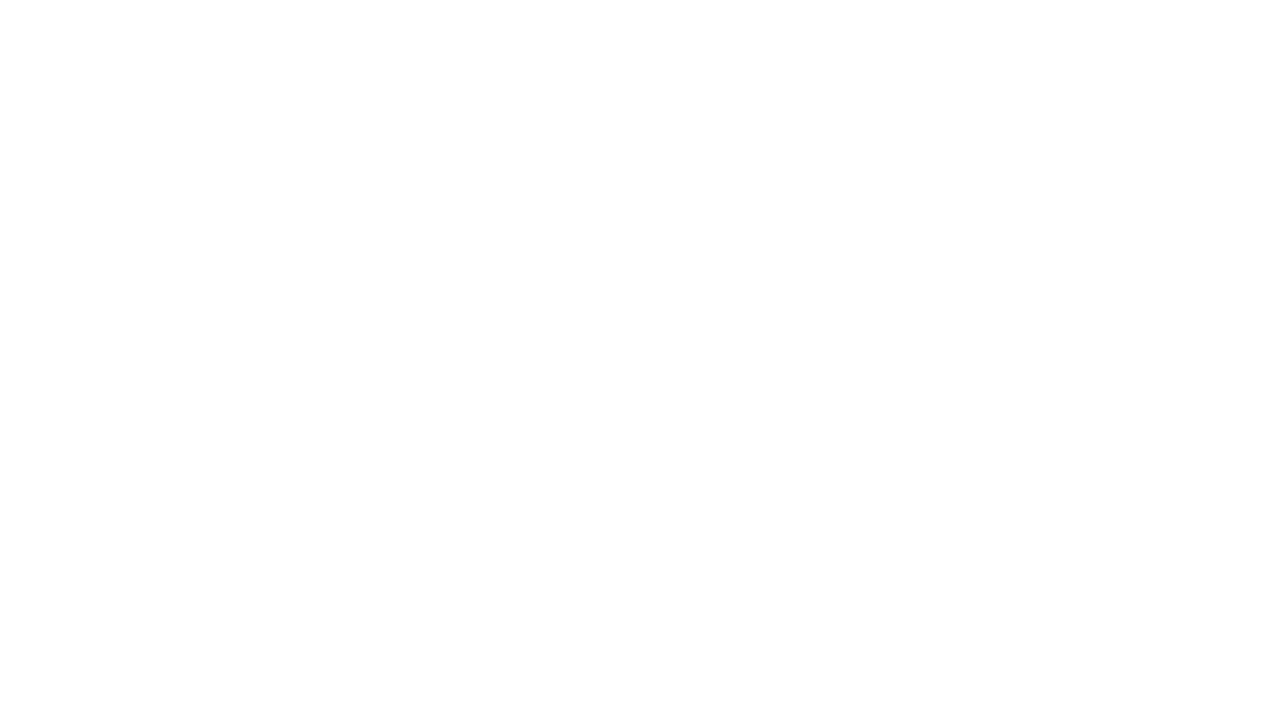

Navigated back to main page
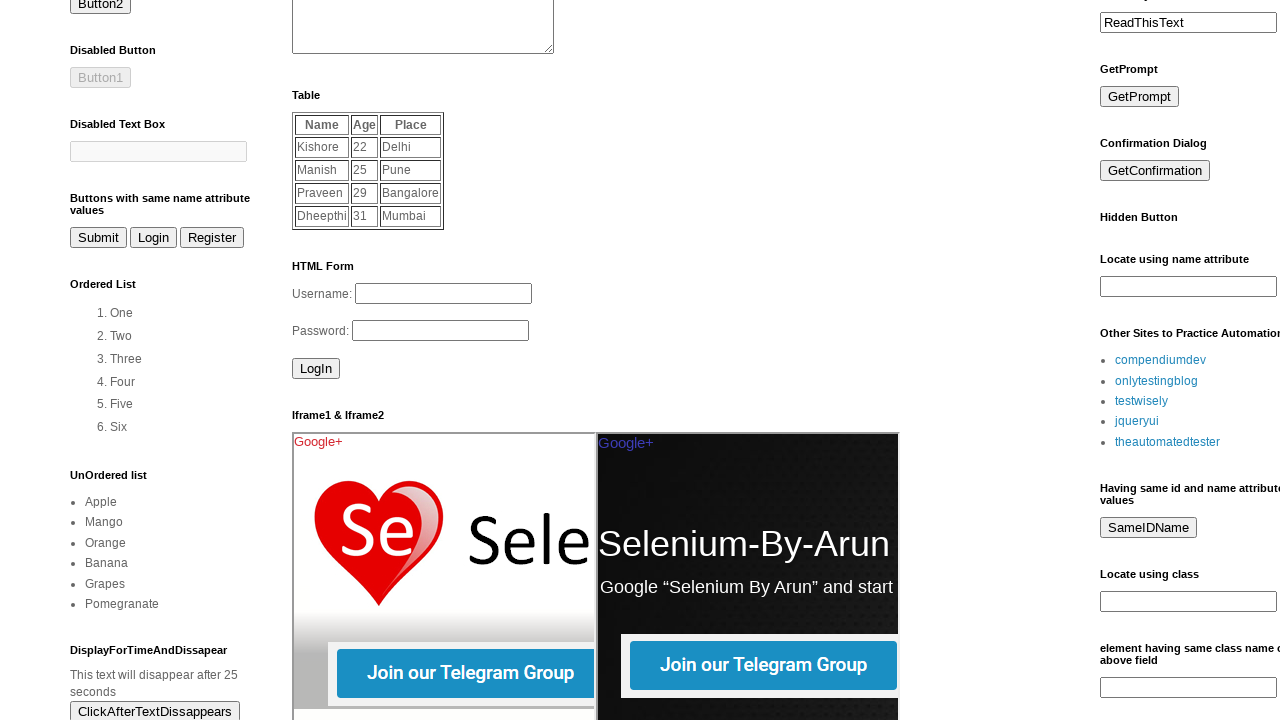

Waited for page to reach networkidle state
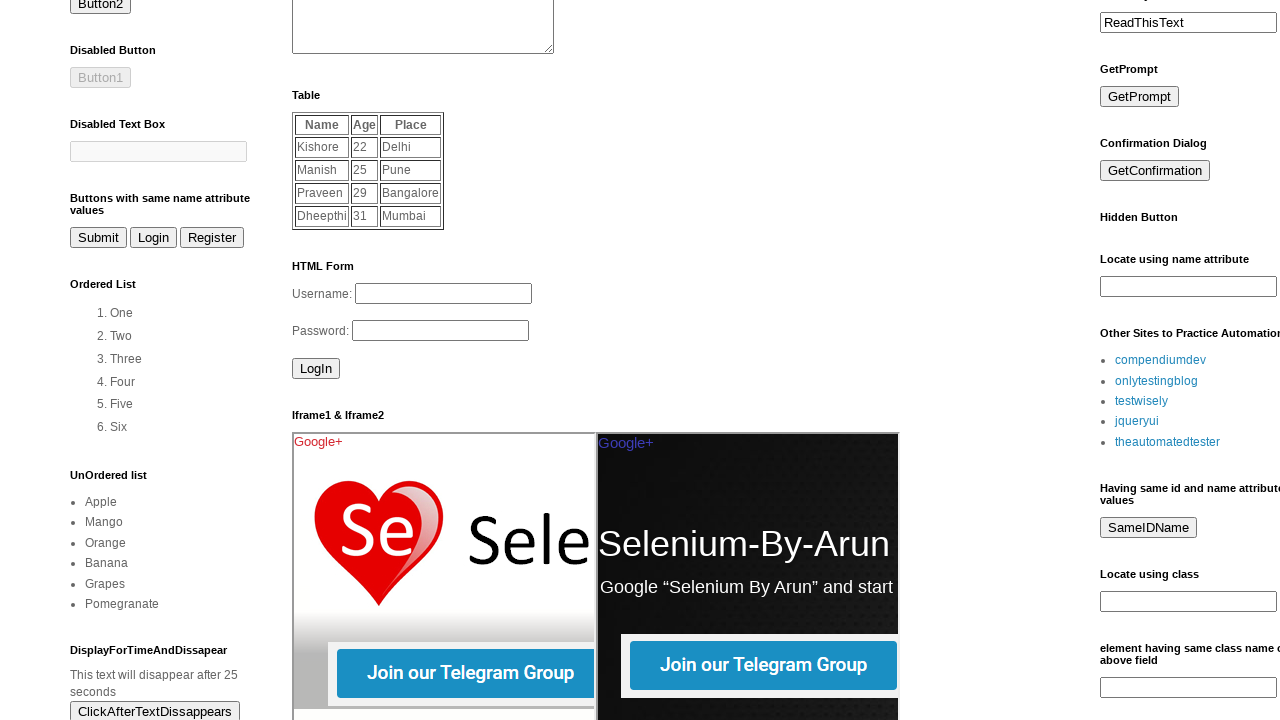

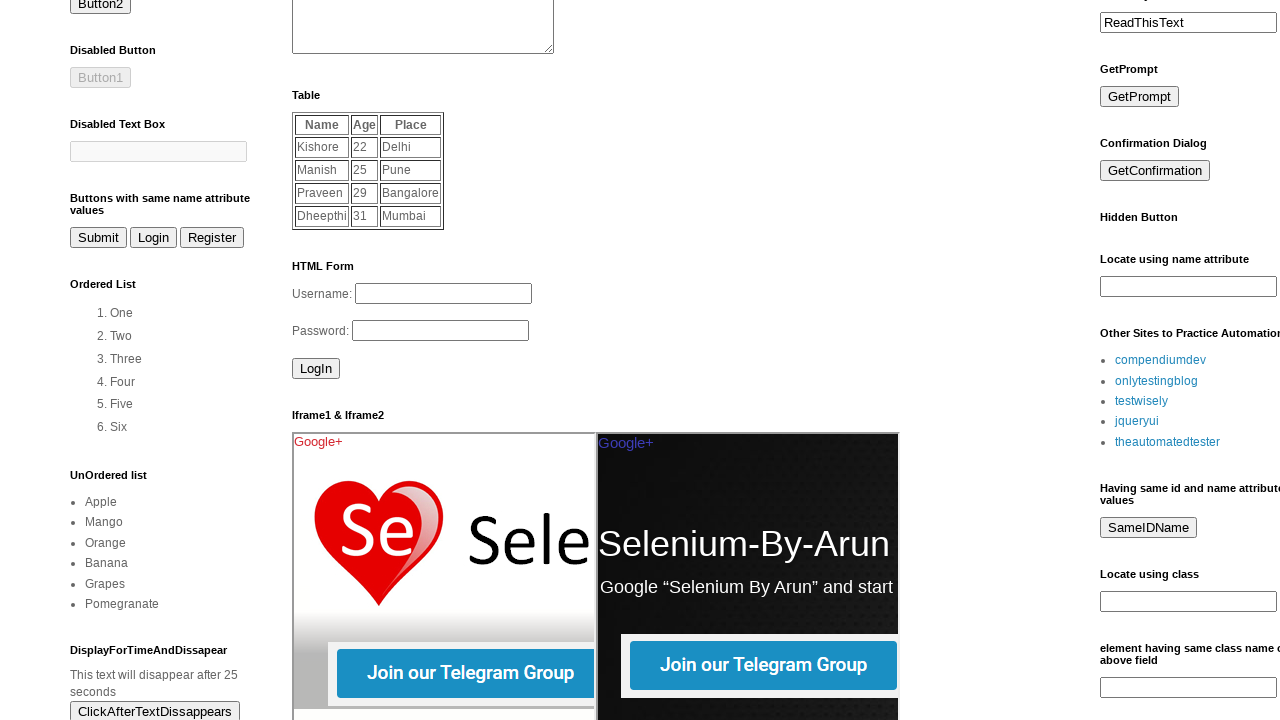